Tests a reservation application by filling in guest name field and selecting a plan option

Starting URL: http://example.selenium.jp/reserveApp/

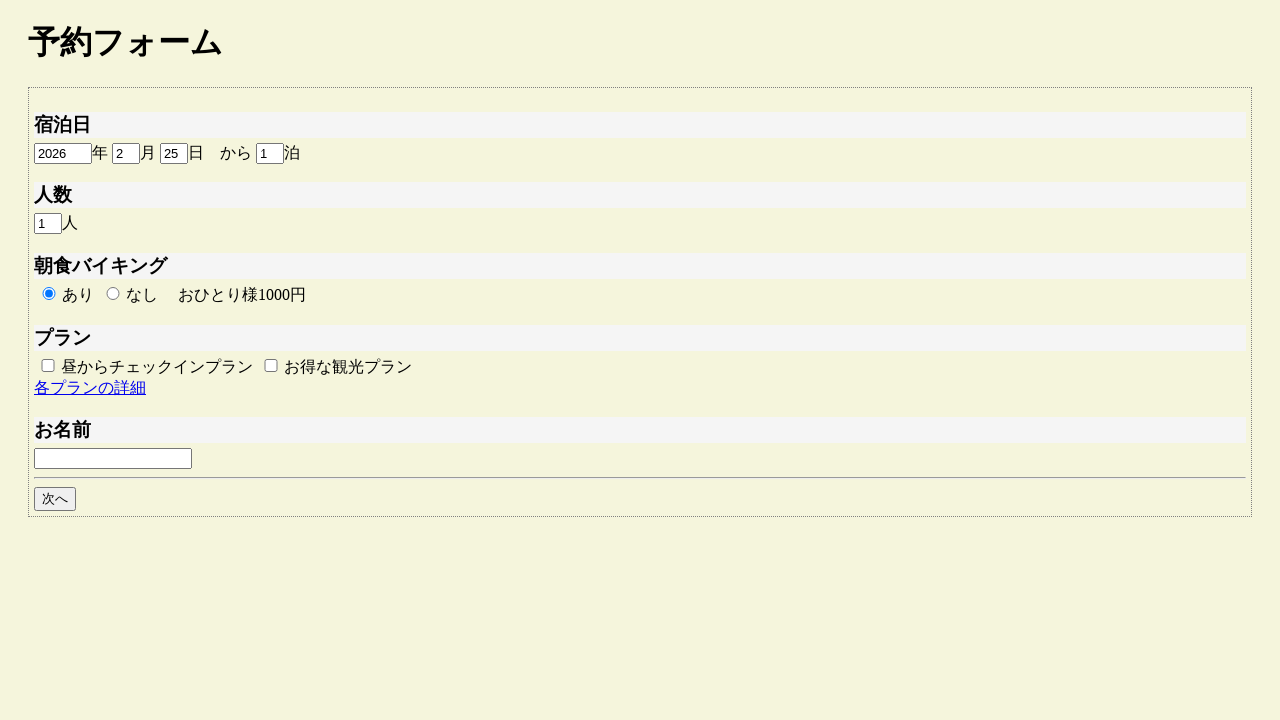

Cleared the guest name field on #guestname
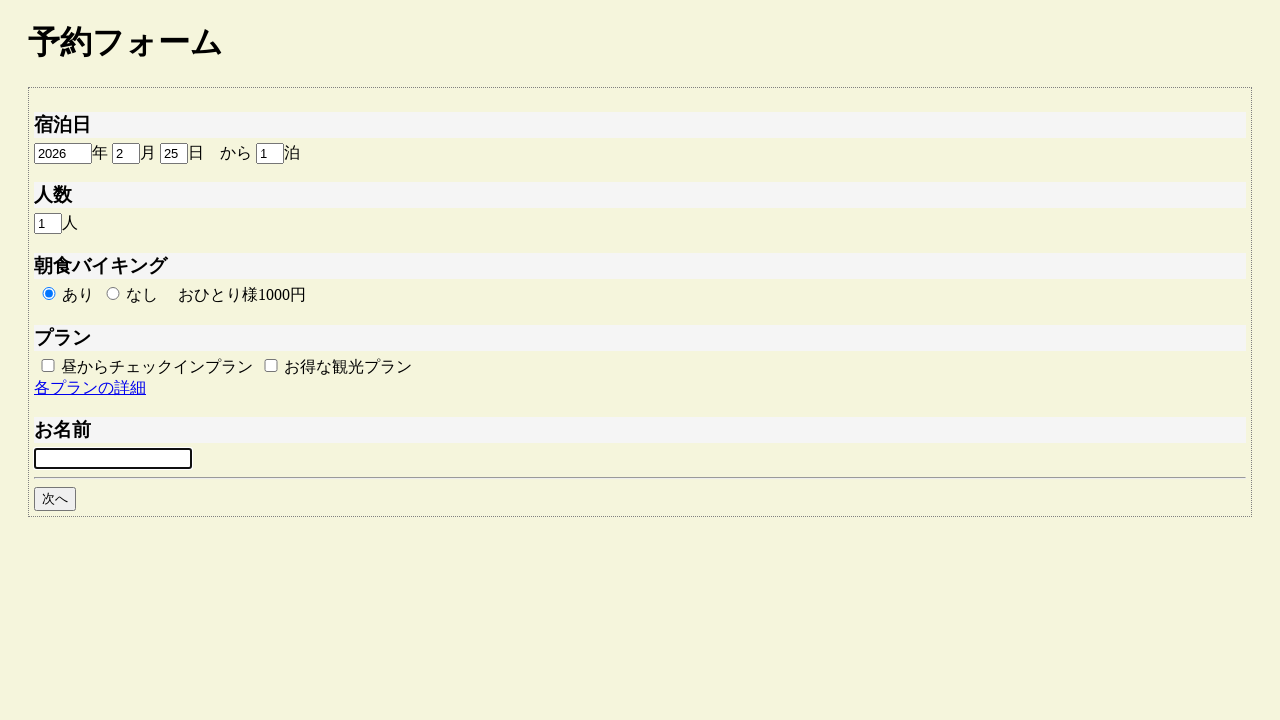

Entered guest name '2014' into the guest name field on #guestname
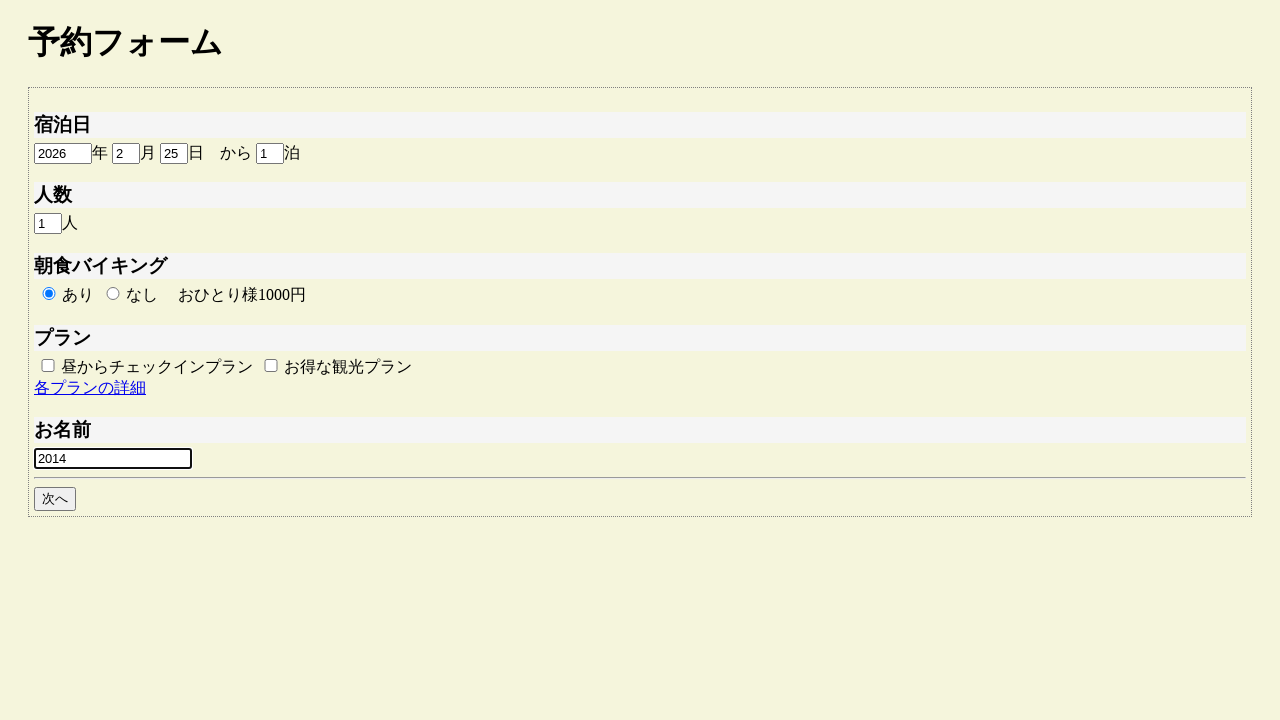

Selected plan B option at (271, 365) on #plan_b
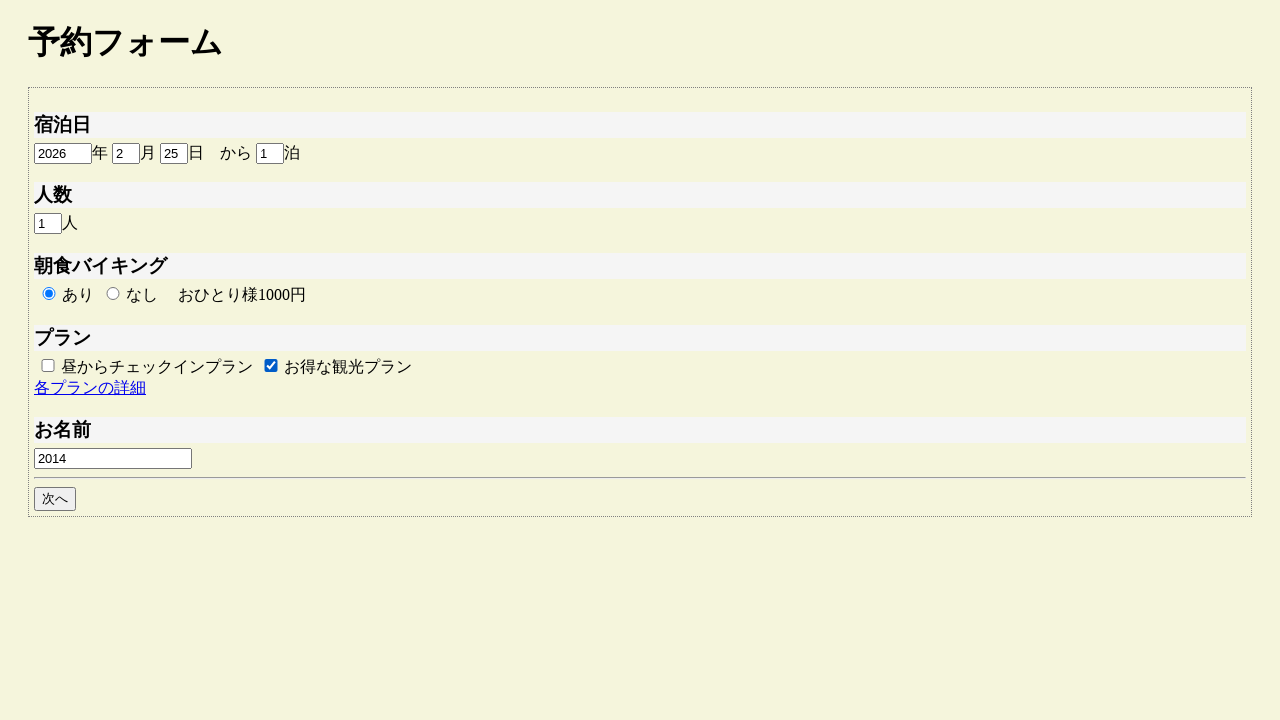

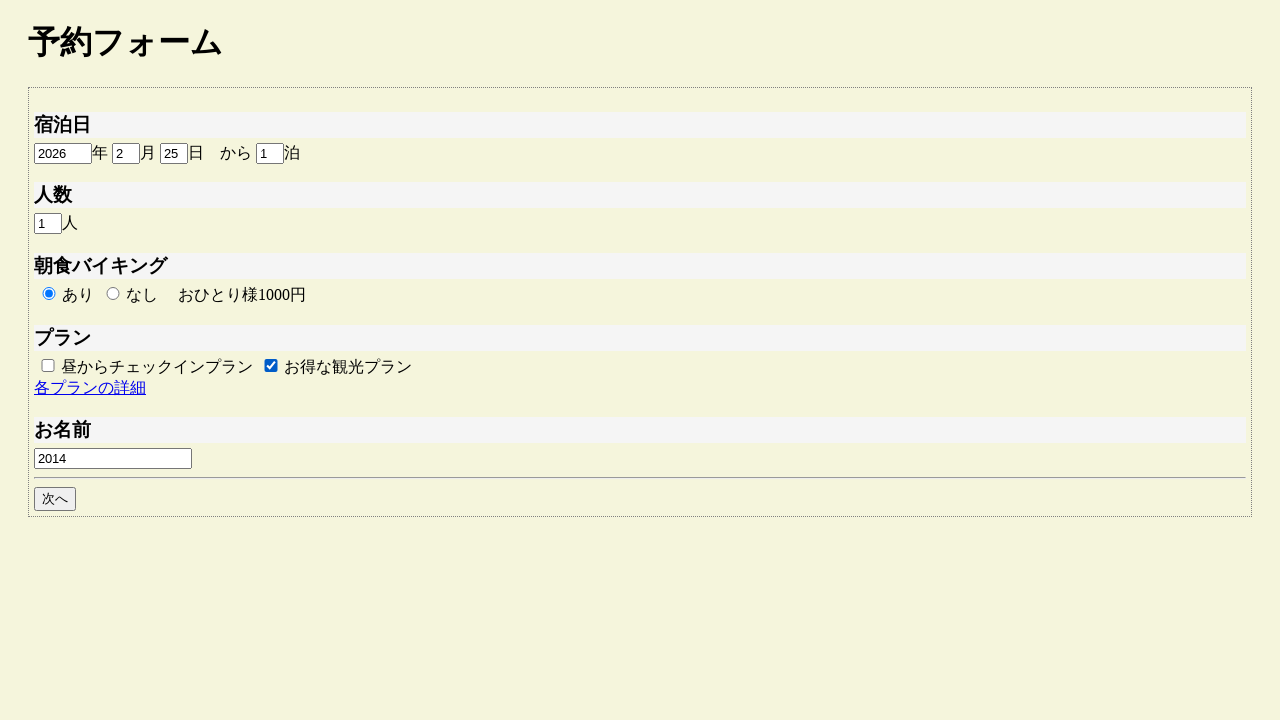